Basic browser automation test that navigates to Rahul Shetty Academy website and retrieves the page title and current URL to verify the page loaded correctly.

Starting URL: https://rahulshettyacademy.com/

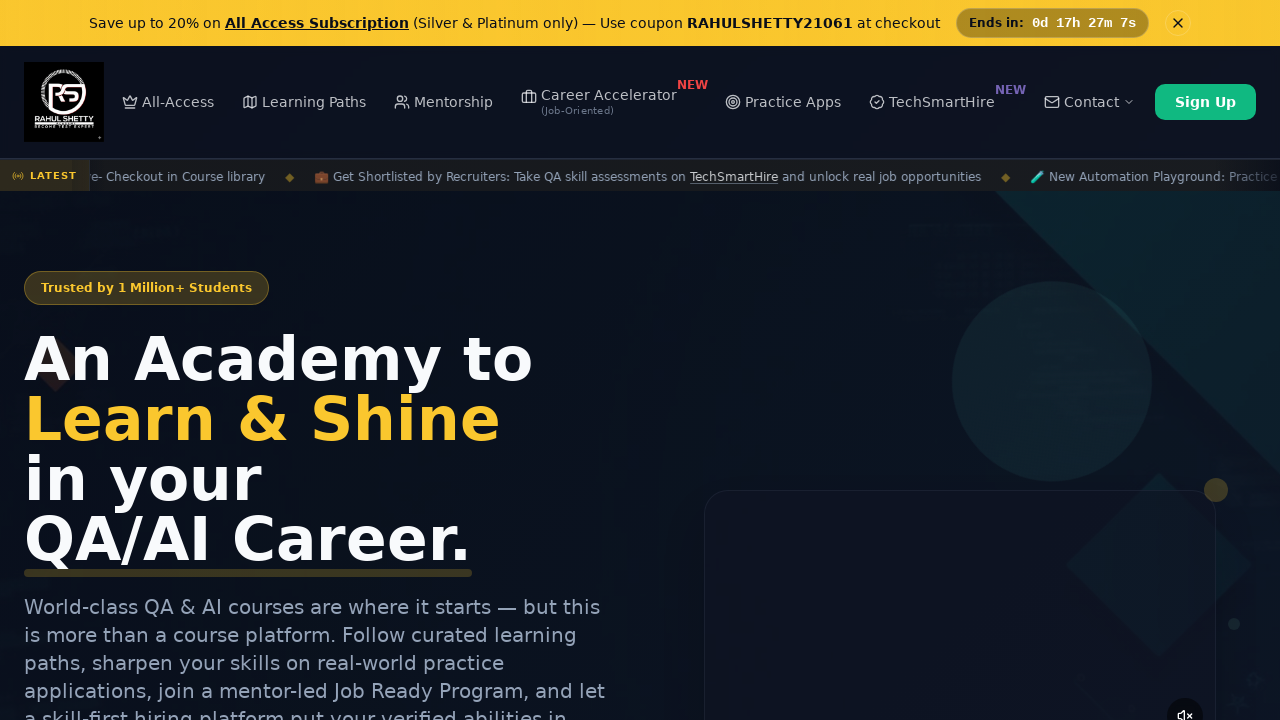

Waited for page to load (domcontentloaded)
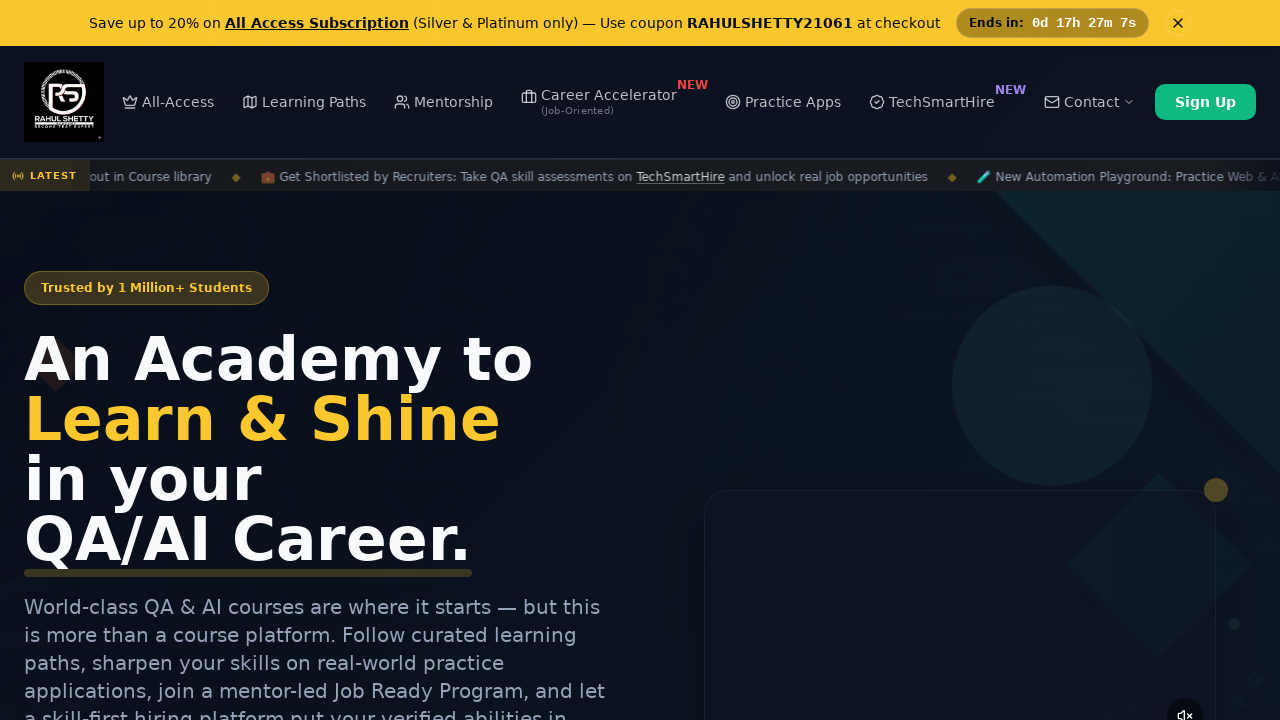

Retrieved page title: Rahul Shetty Academy | QA Automation, Playwright, AI Testing & Online Training
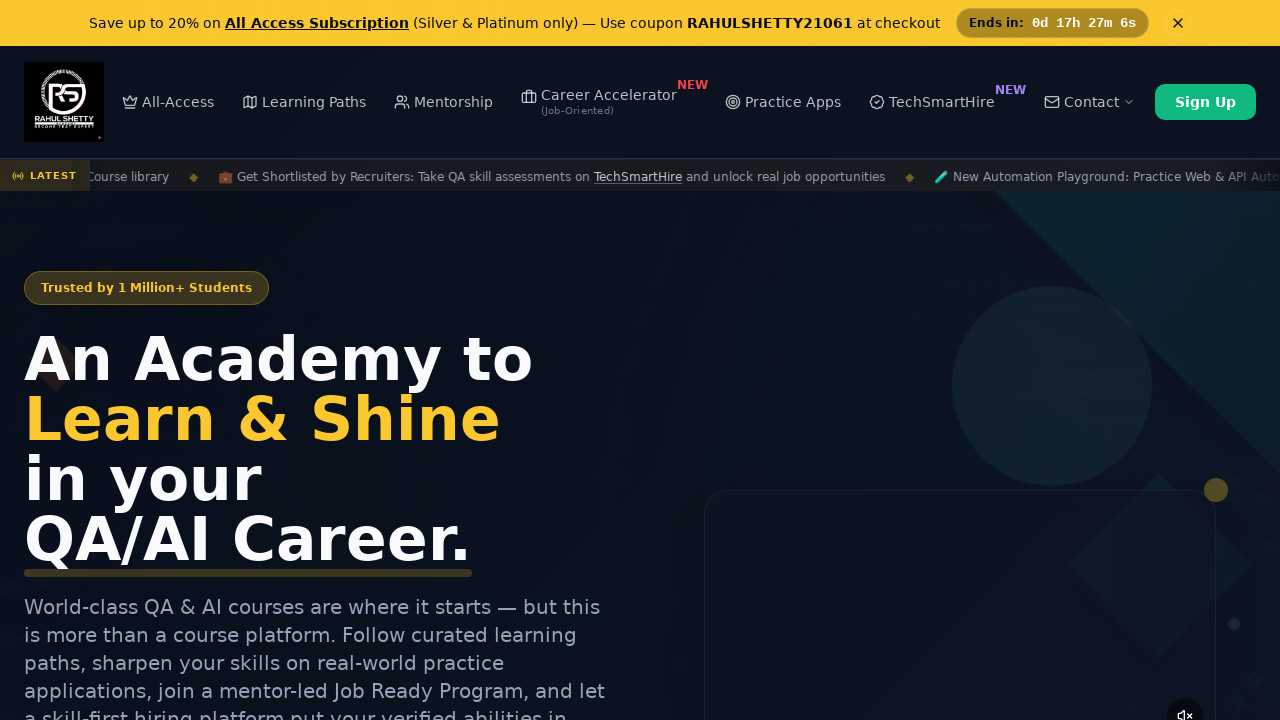

Retrieved current URL: https://rahulshettyacademy.com/
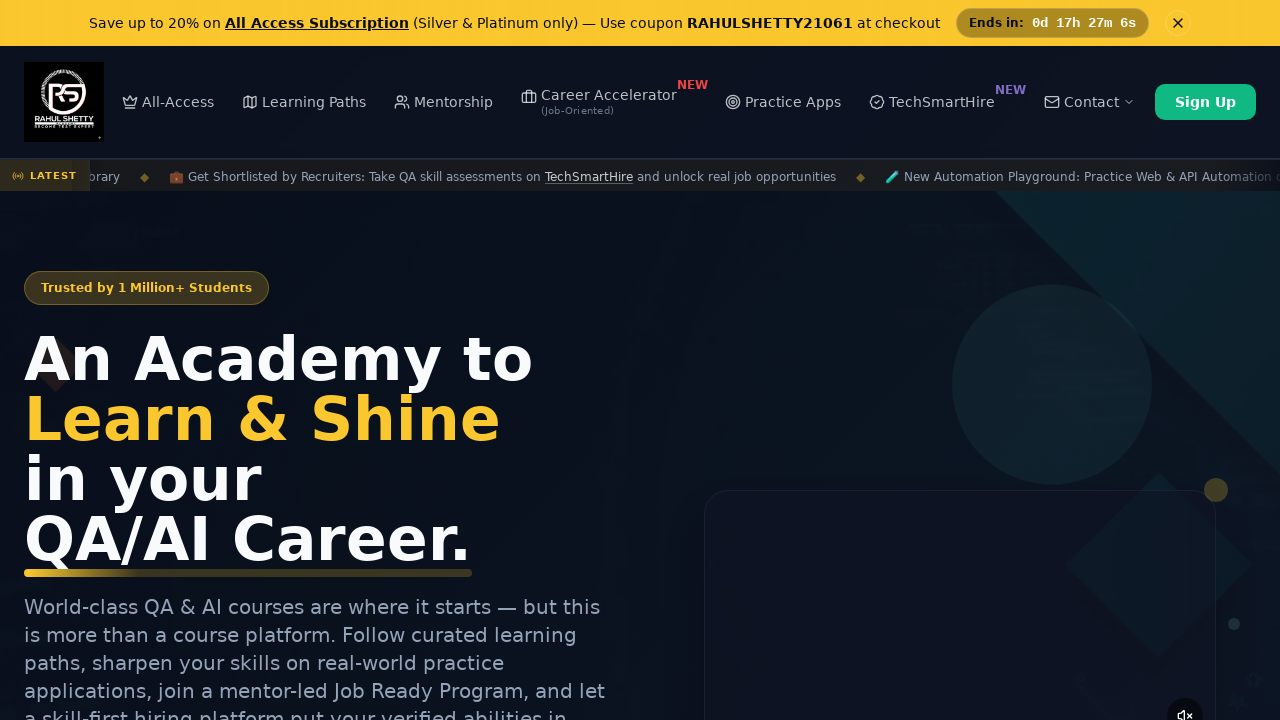

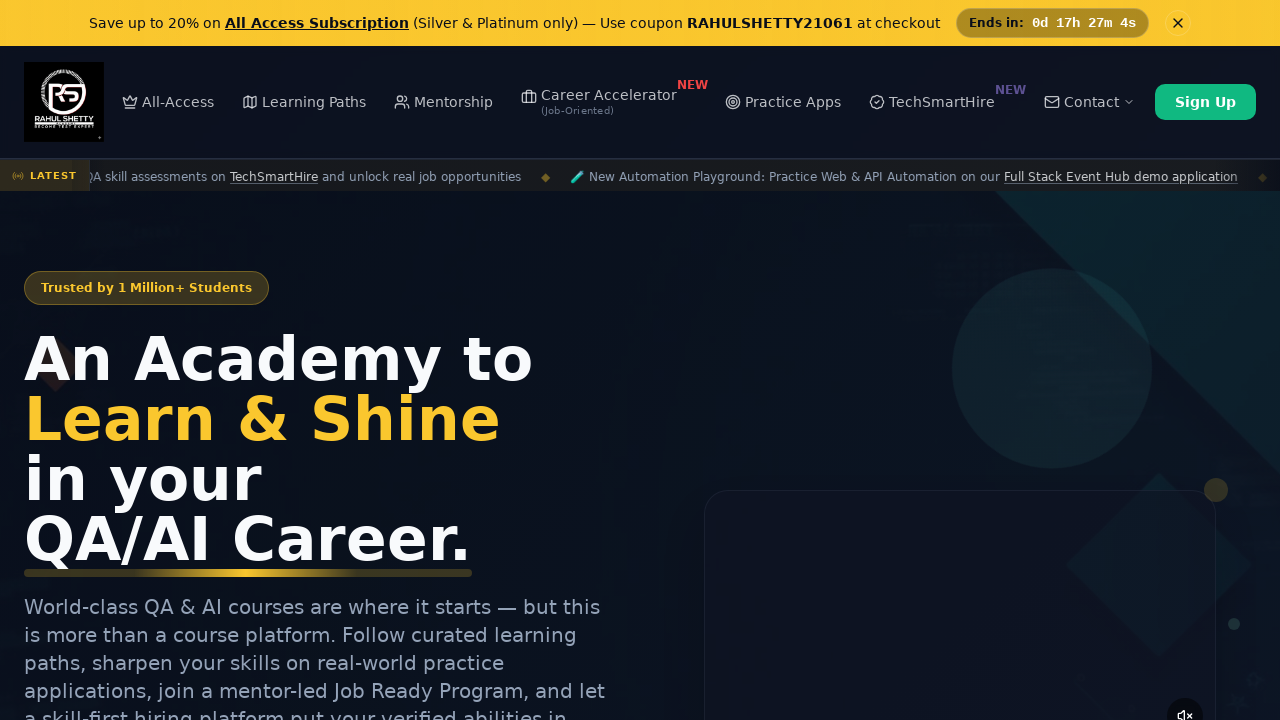